Tests registration form validation with empty data, verifying all required field error messages appear

Starting URL: https://alada.vn/tai-khoan/dang-ky.html

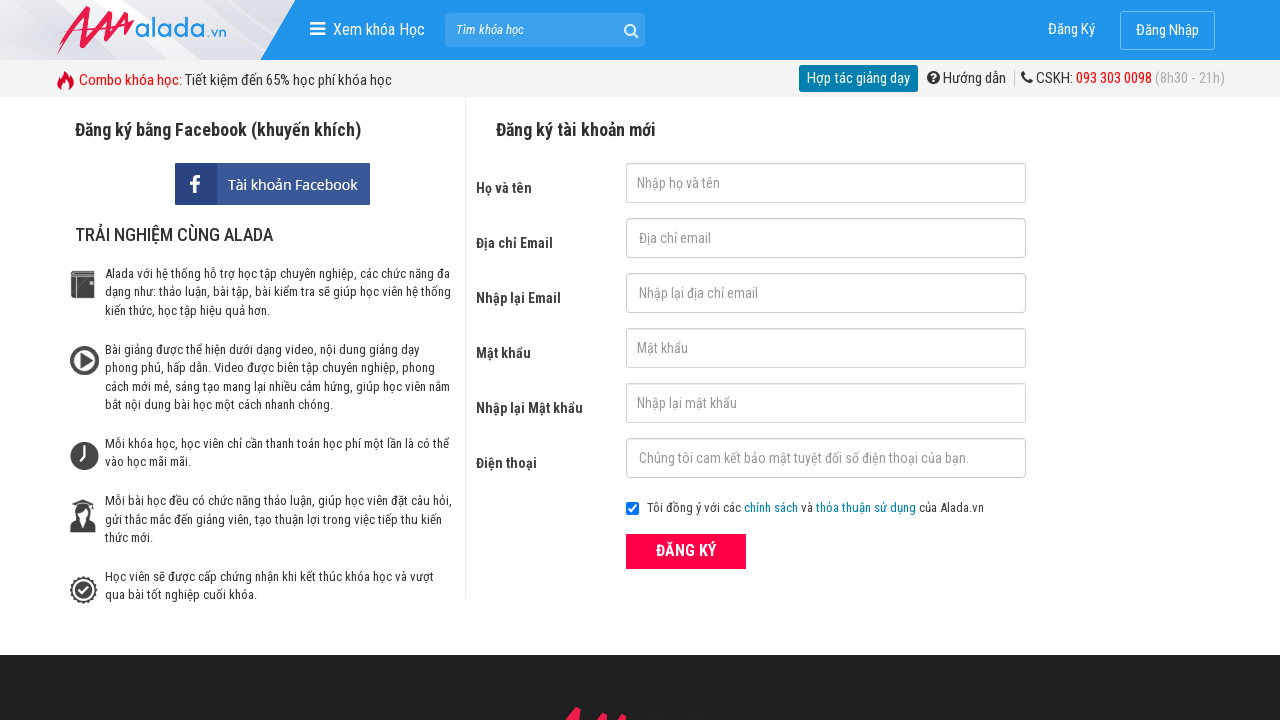

Filled first name field with empty value on #txtFirstname
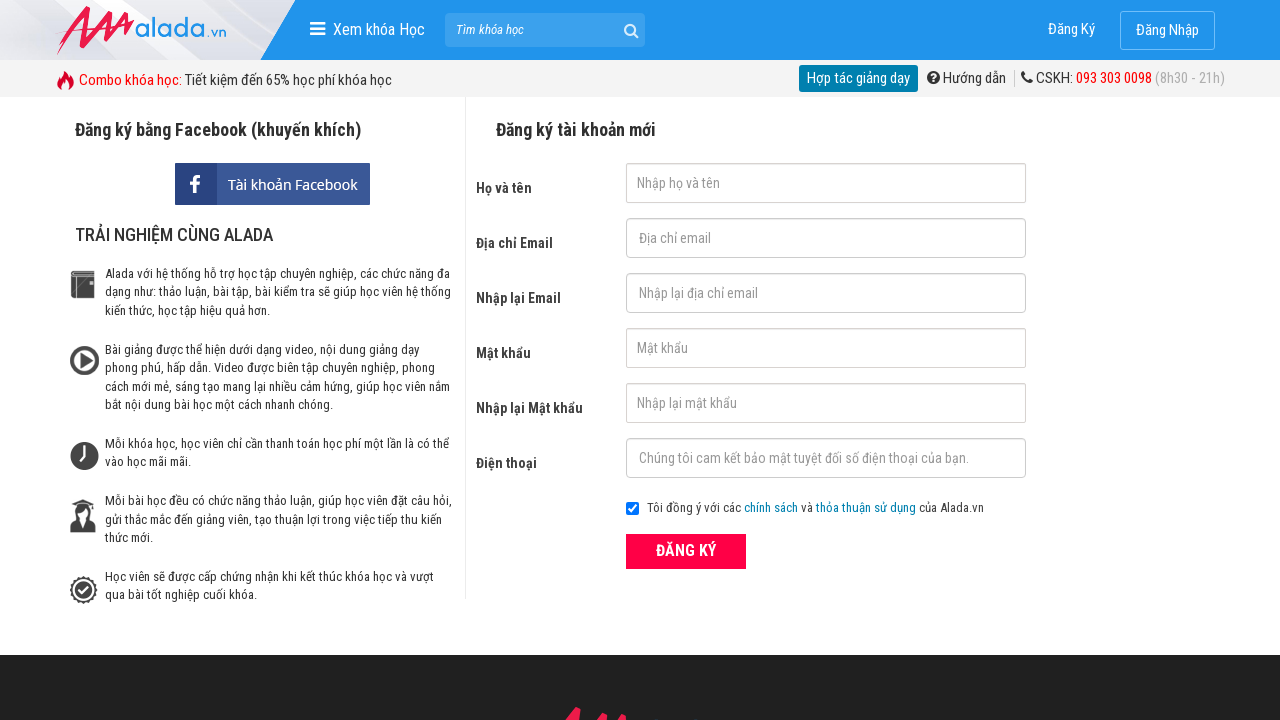

Filled email field with empty value on #txtEmail
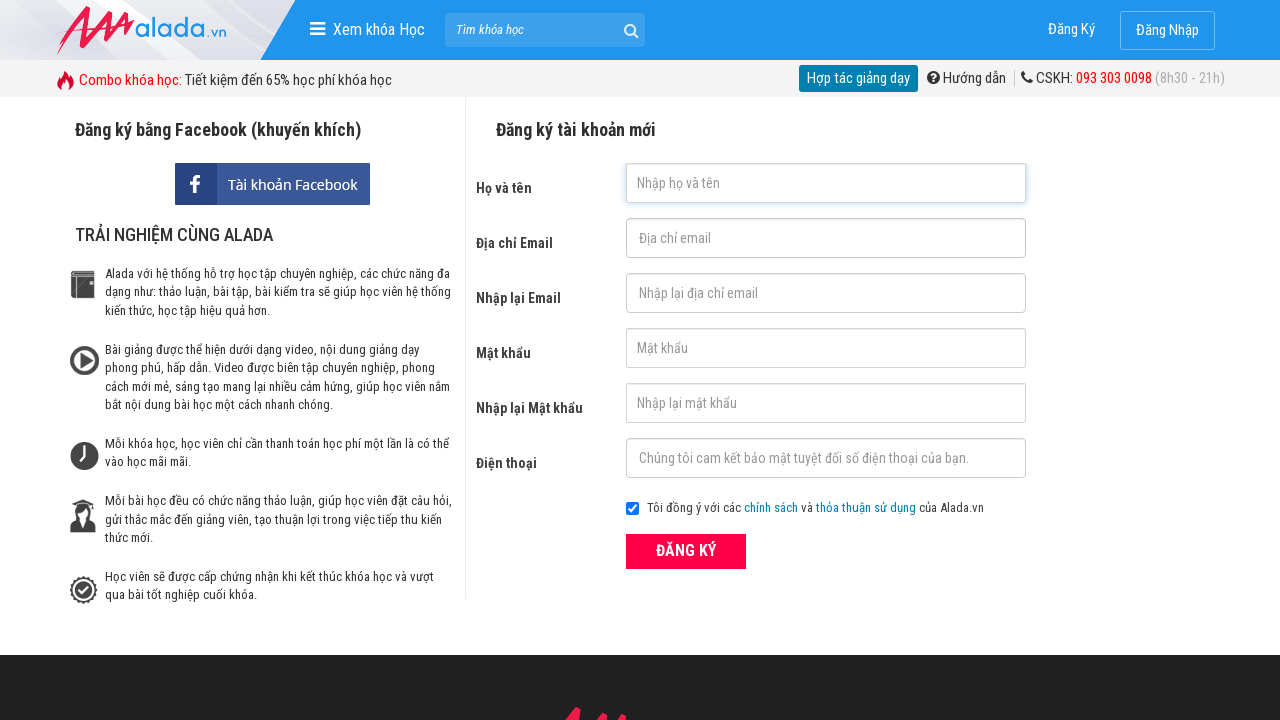

Filled confirm email field with empty value on #txtCEmail
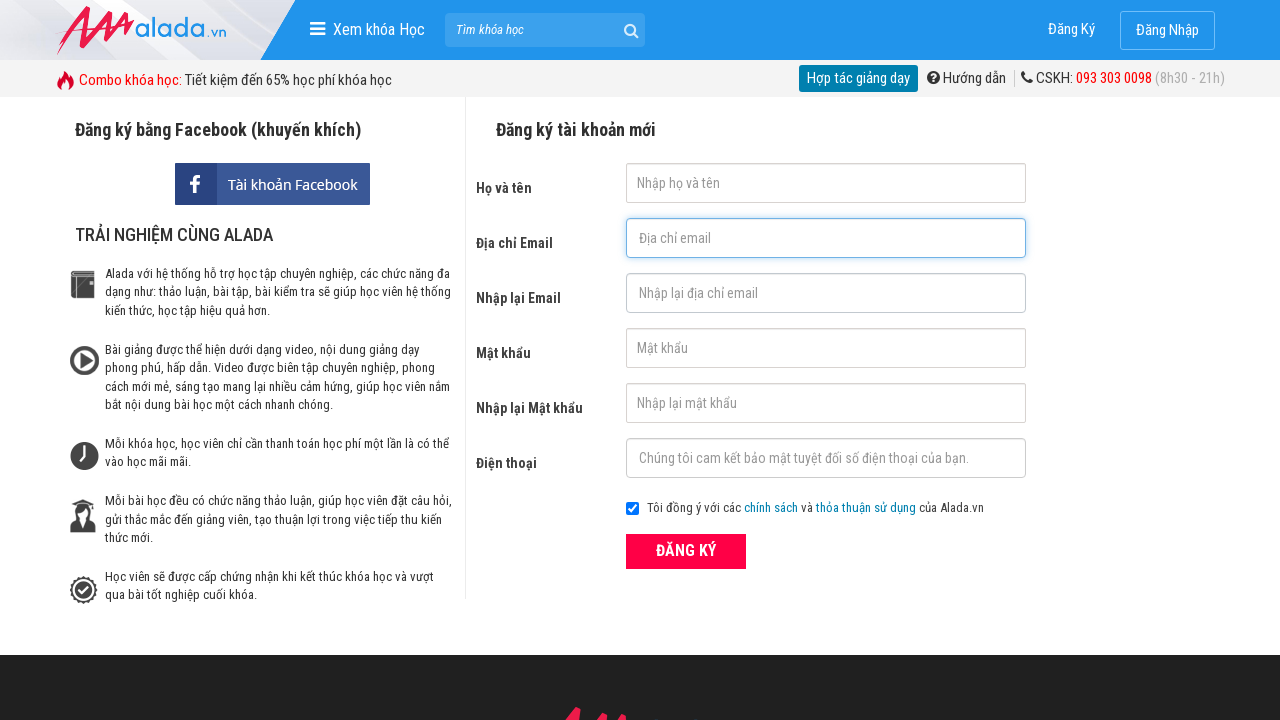

Filled password field with empty value on #txtPassword
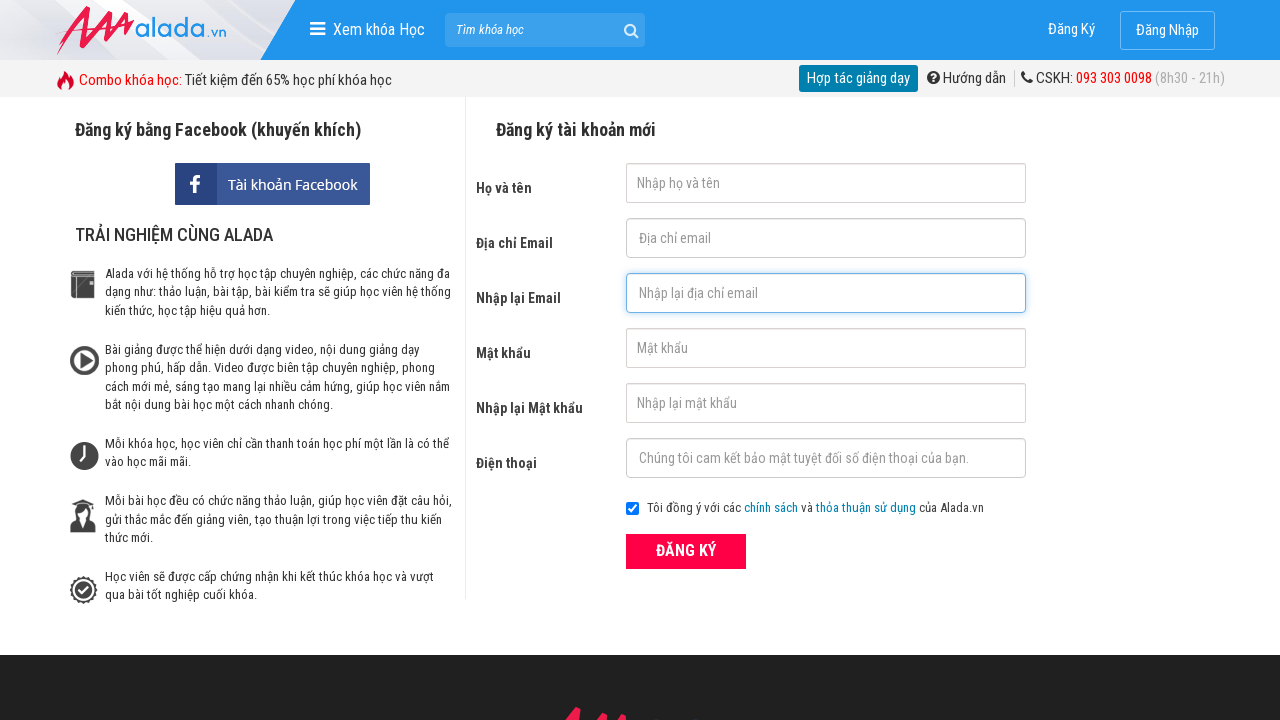

Filled confirm password field with empty value on #txtCPassword
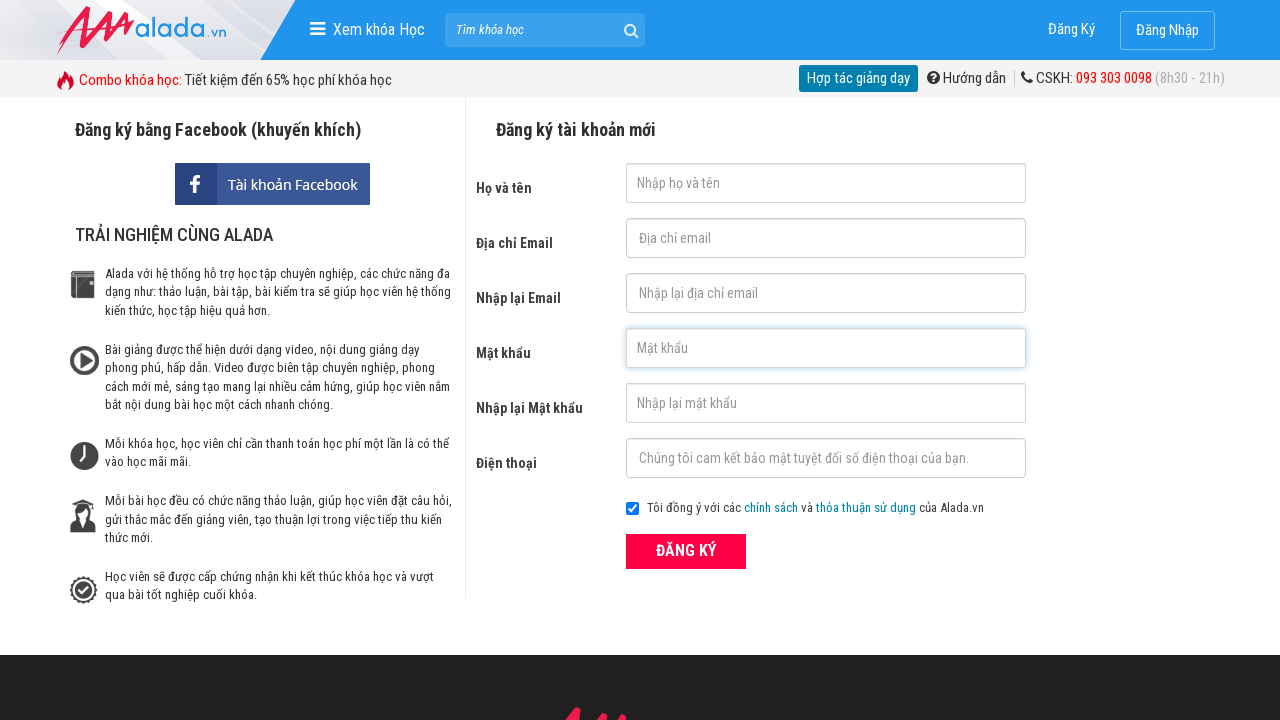

Filled phone field with empty value on #txtPhone
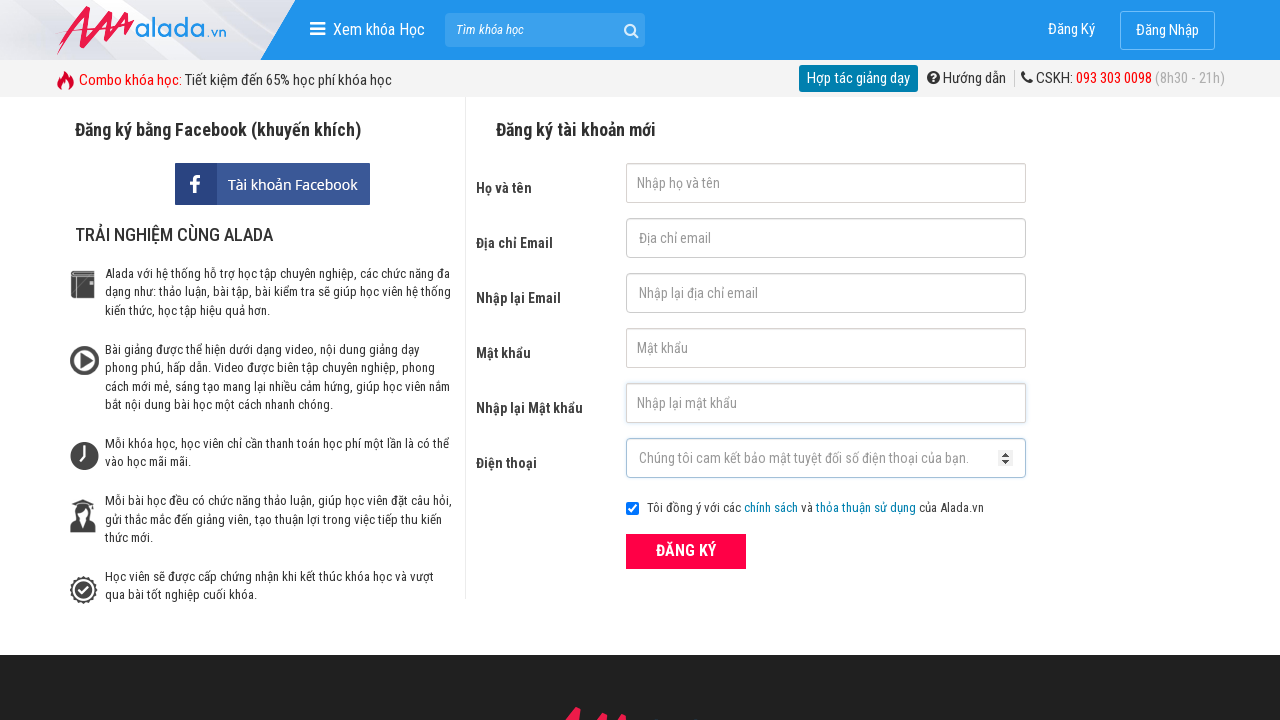

Clicked ĐĂNG KÝ (Register) button at (686, 551) on xpath=//form[@id='frmLogin']//button[text()='ĐĂNG KÝ']
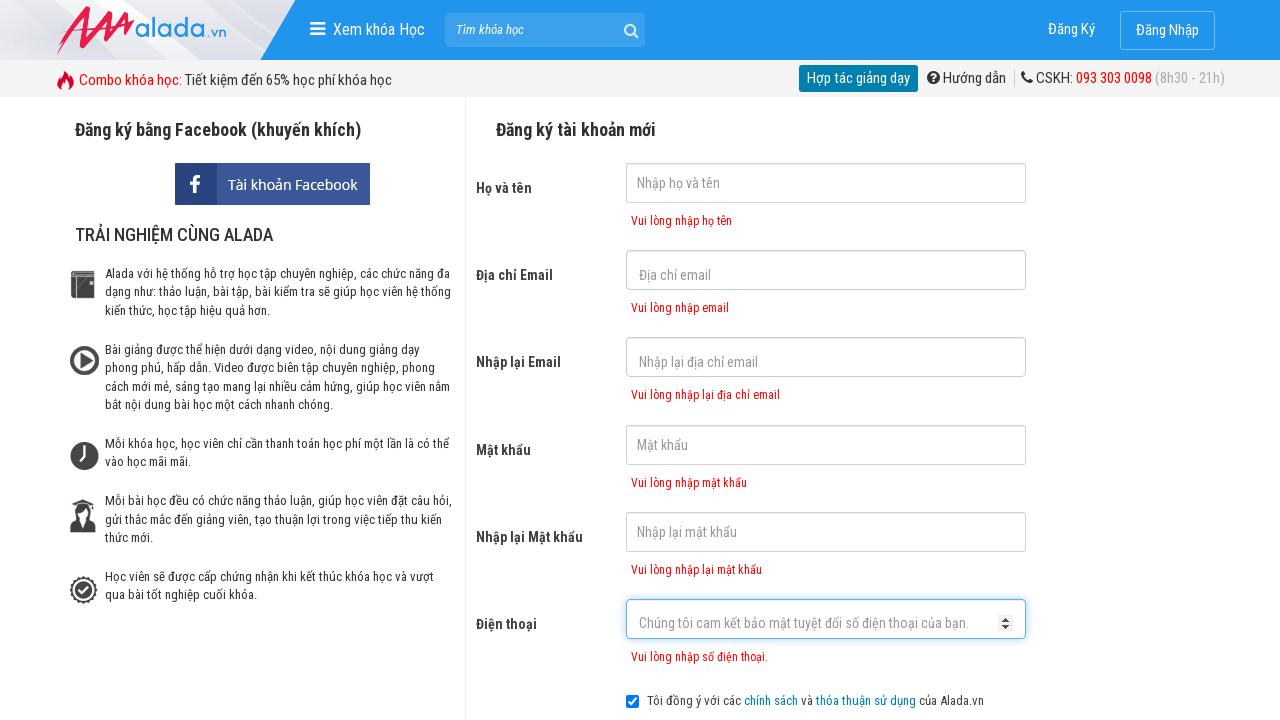

Waited for error message on first name field to appear
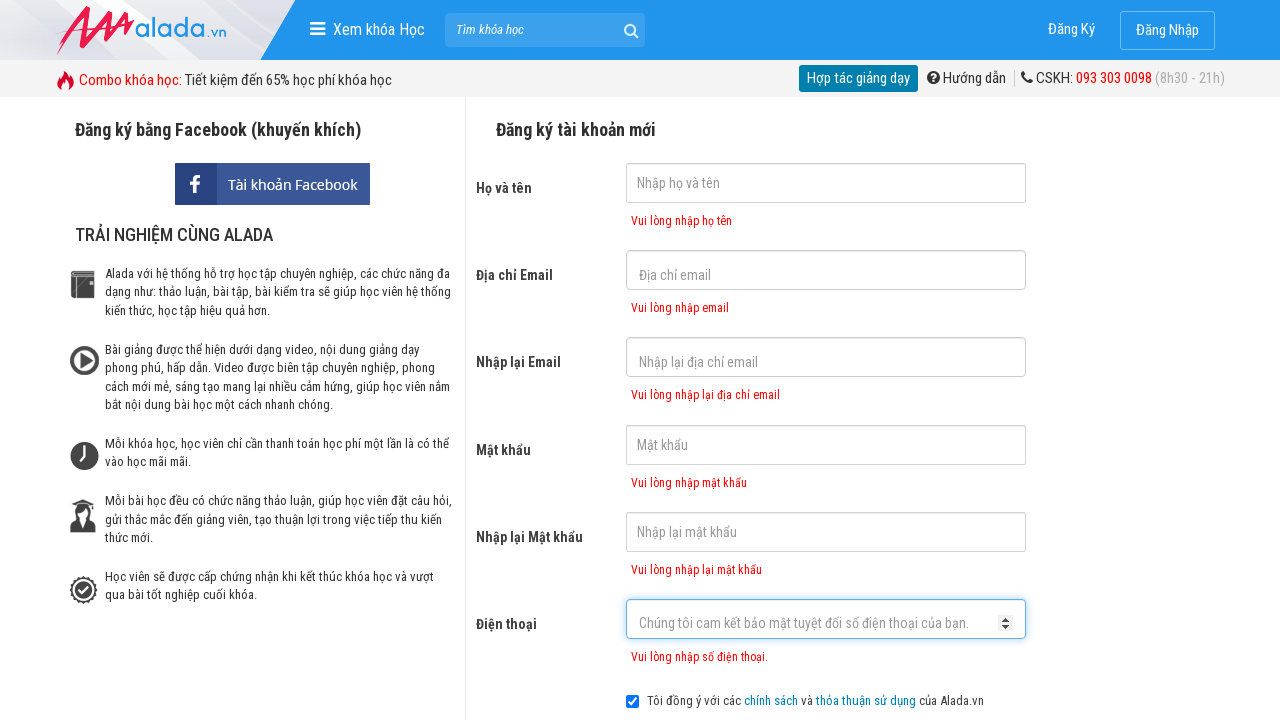

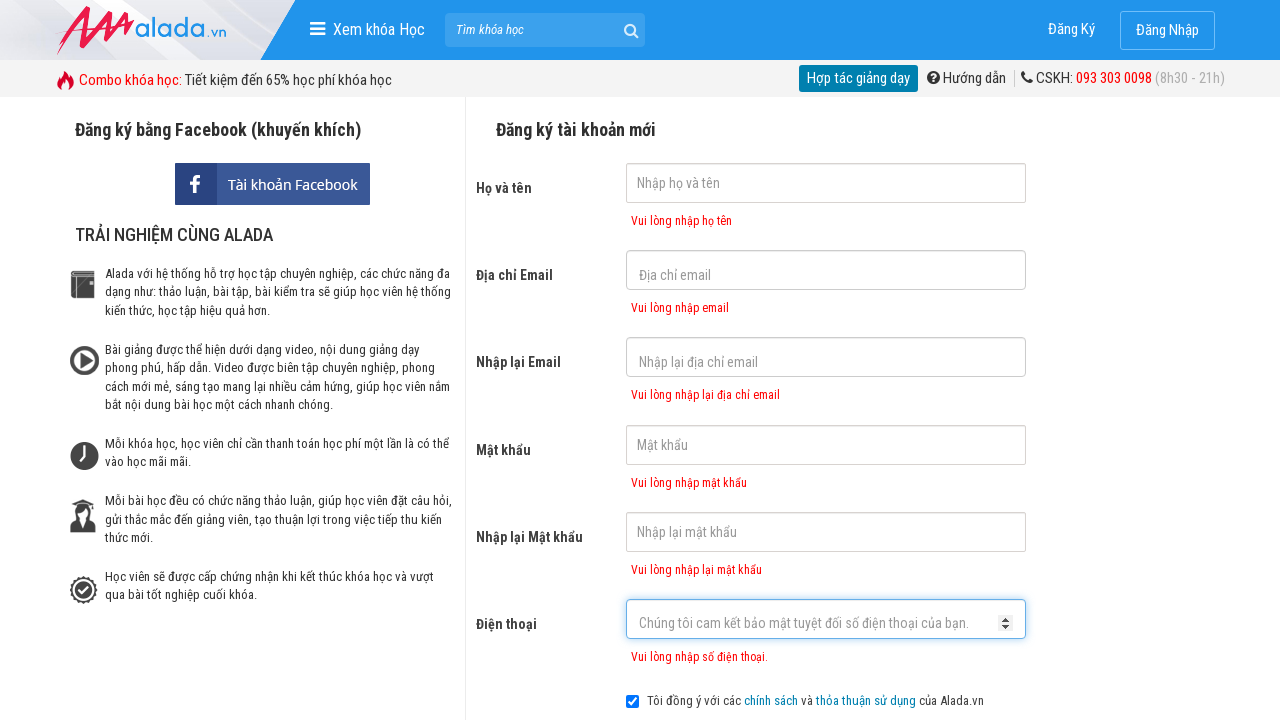